Tests the AngularJS homepage's two-way data binding feature by entering a name in the input field and verifying that the greeting output updates to display "Hello [name]!"

Starting URL: https://angularjs.org

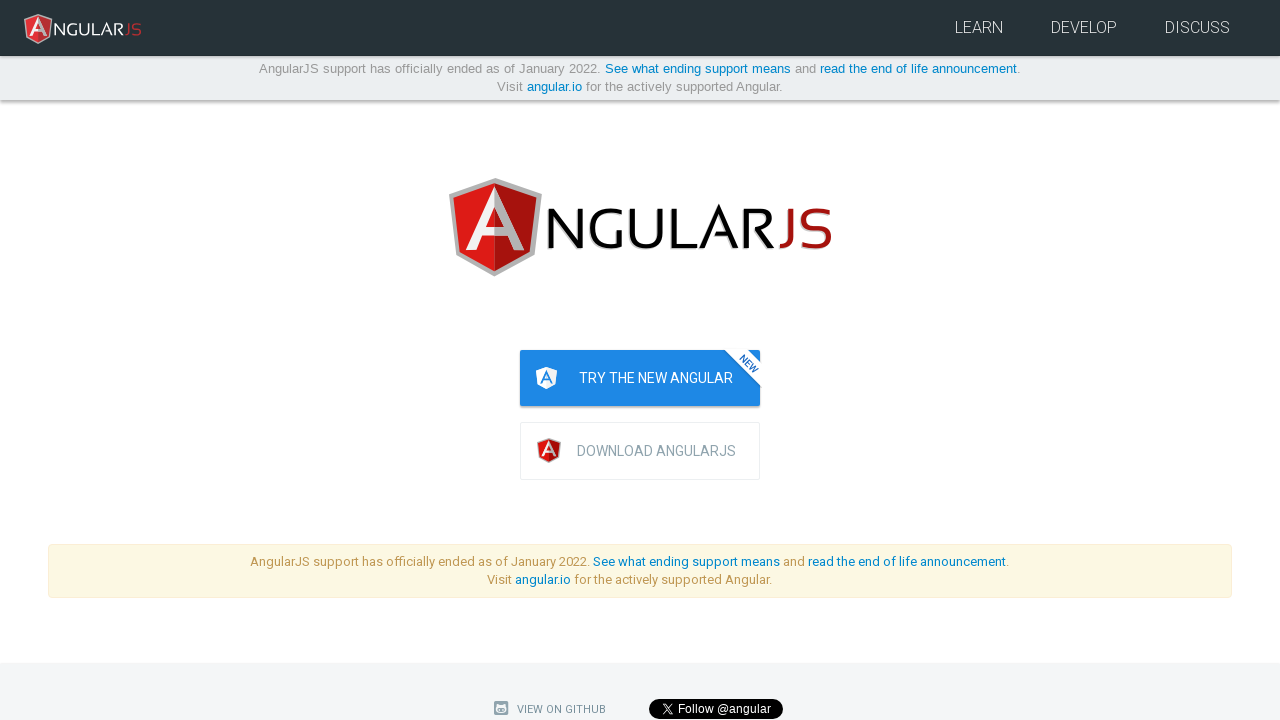

Input field with ng-model='yourName' is visible and ready
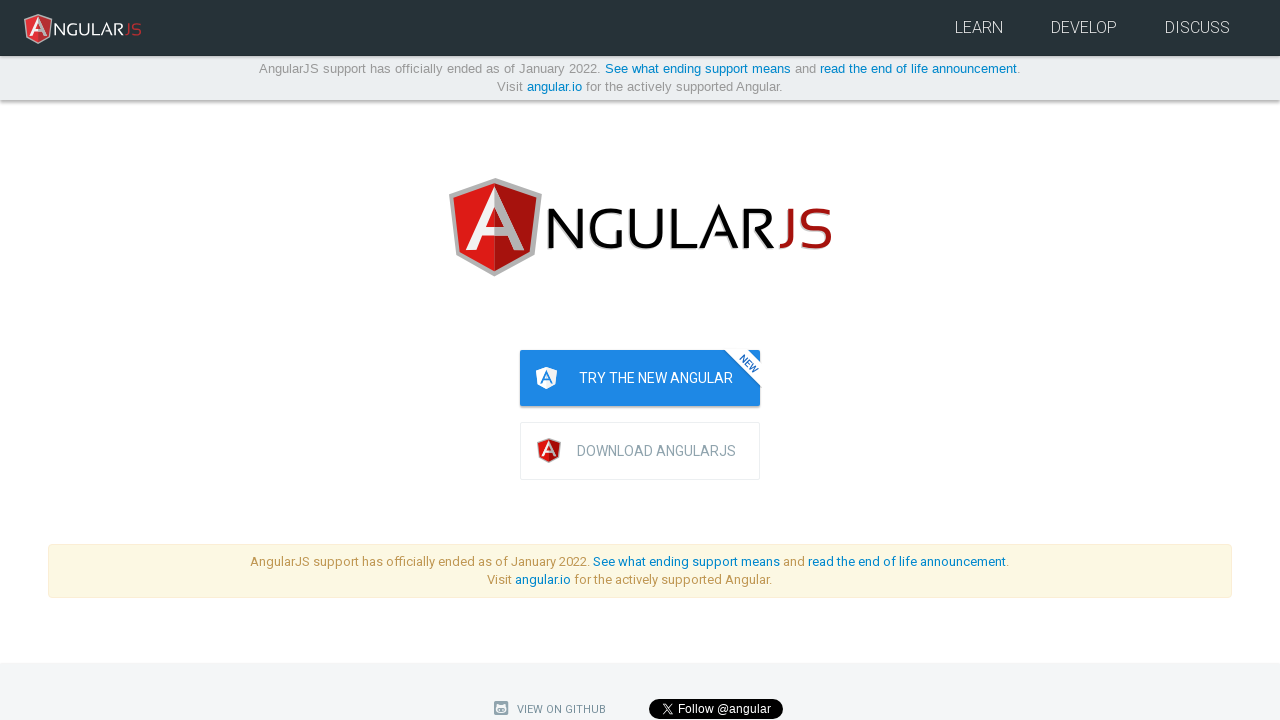

Entered name 'JohnSmith' in the input field on input[ng-model='yourName']
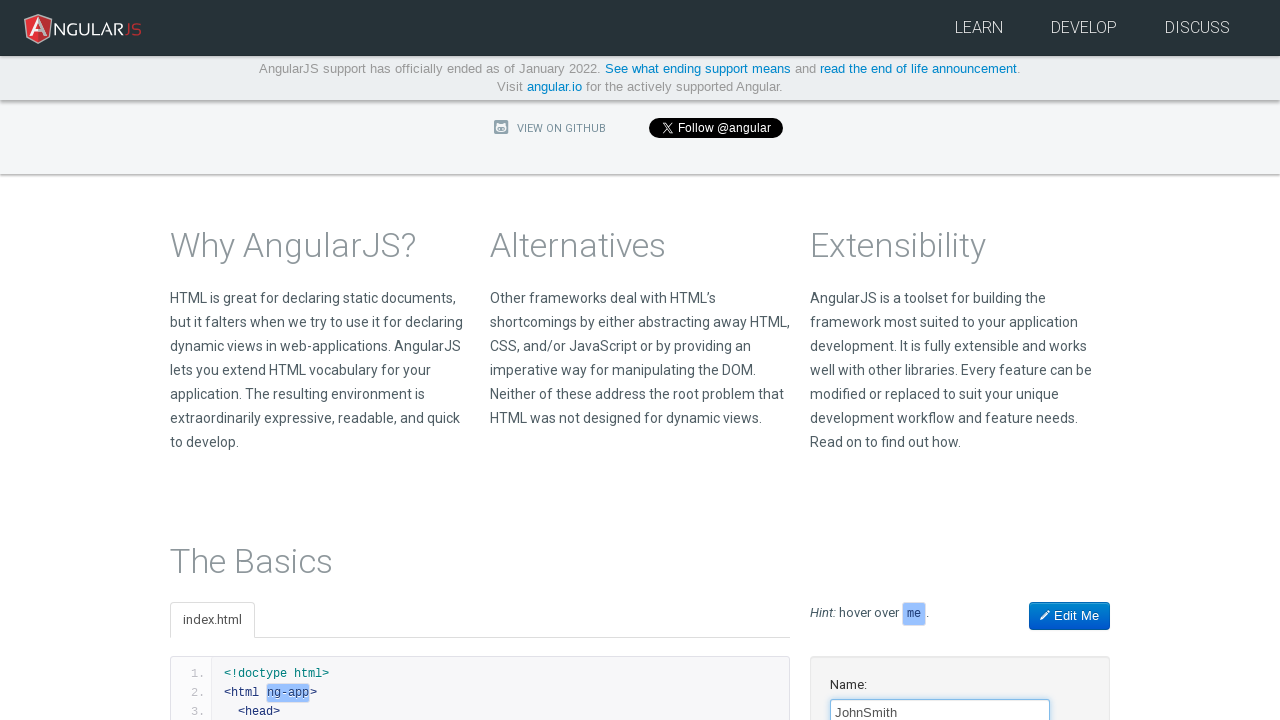

Two-way data binding verified: greeting output displays 'Hello JohnSmith!'
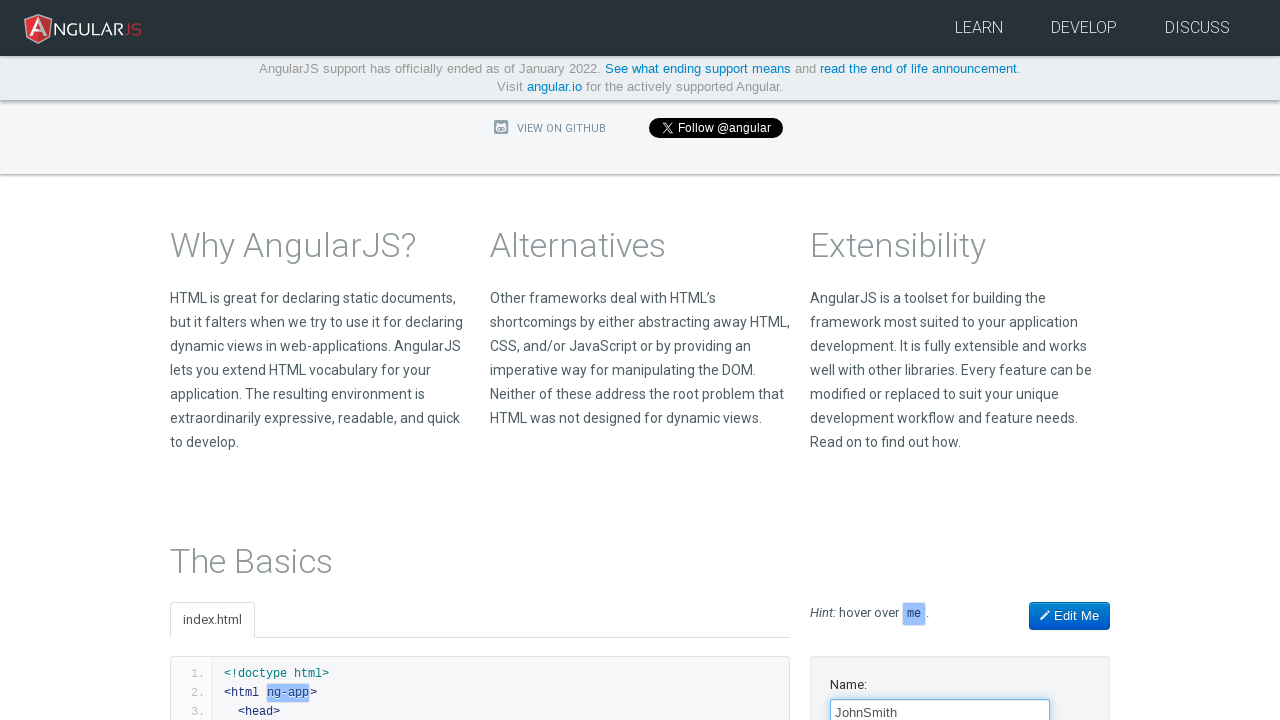

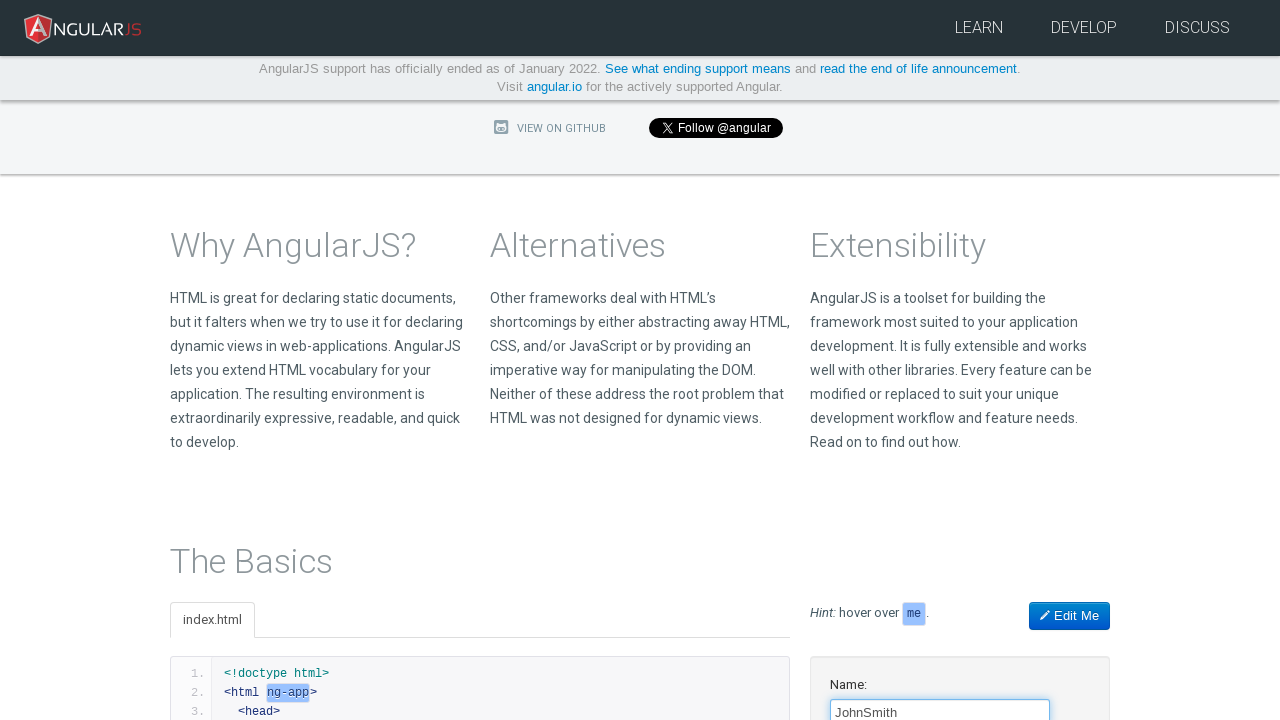